Tests a selectable list where clicking an item adds an 'active' class to indicate selection

Starting URL: https://demoqa.com/selectable

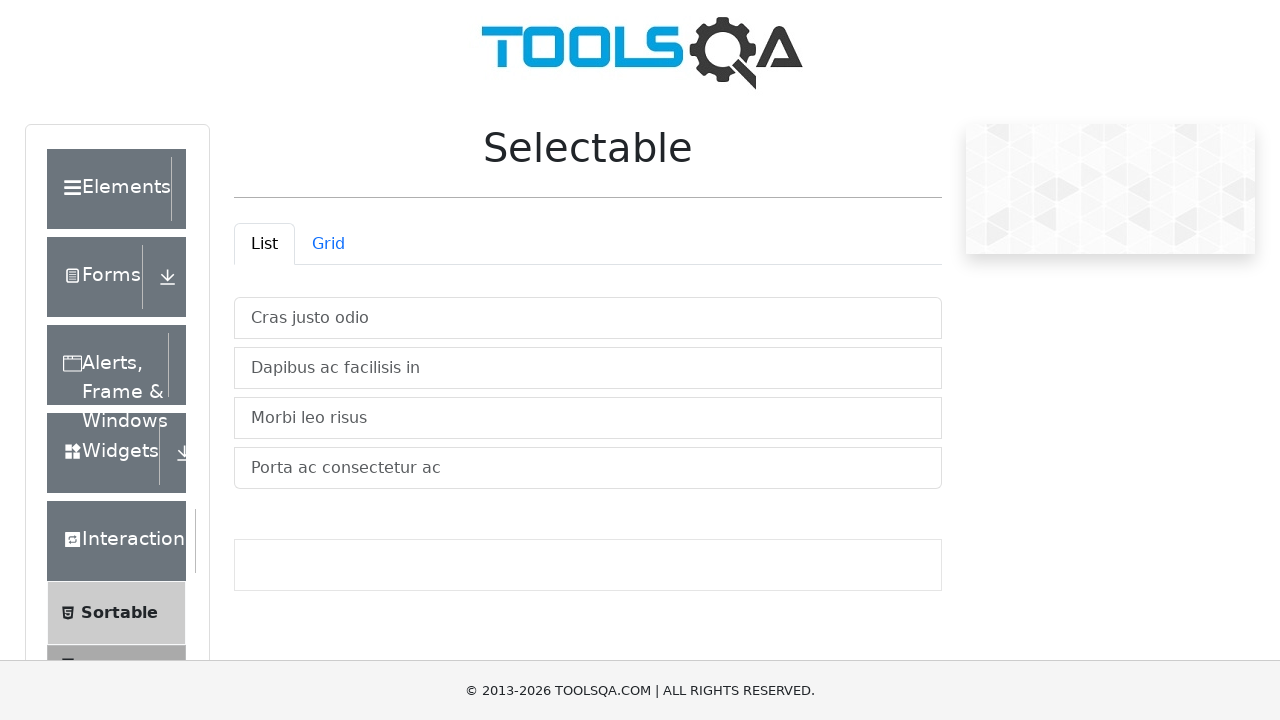

Clicked on the first selectable item in the list at (588, 318) on (//ul[@id='verticalListContainer']/li)[1]
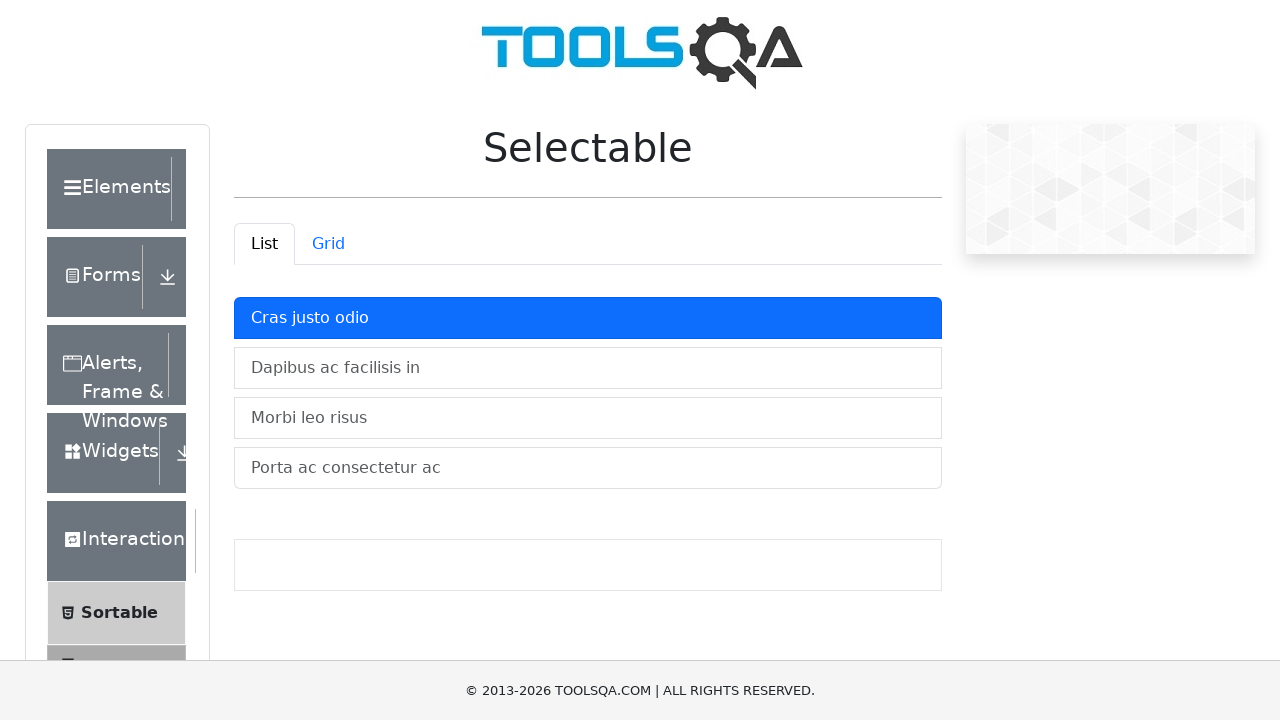

Retrieved class attribute from first item to verify selection
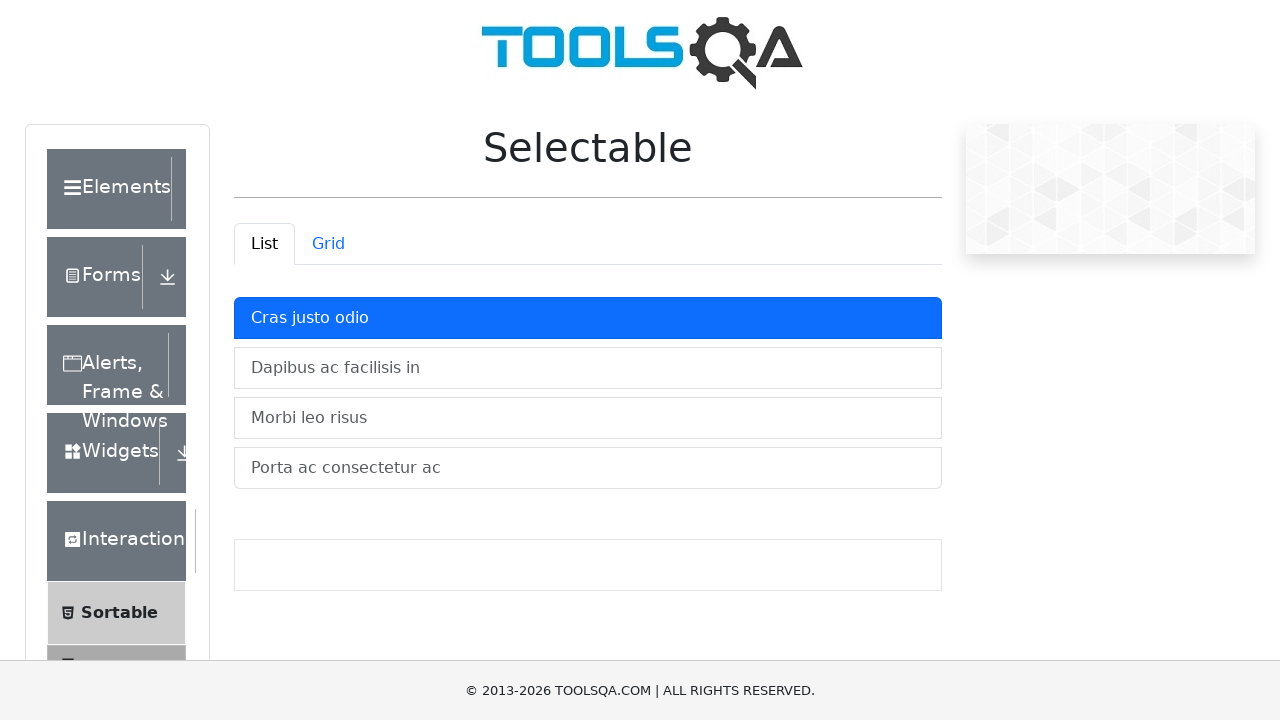

Verified that first item has 'active' class indicating successful selection
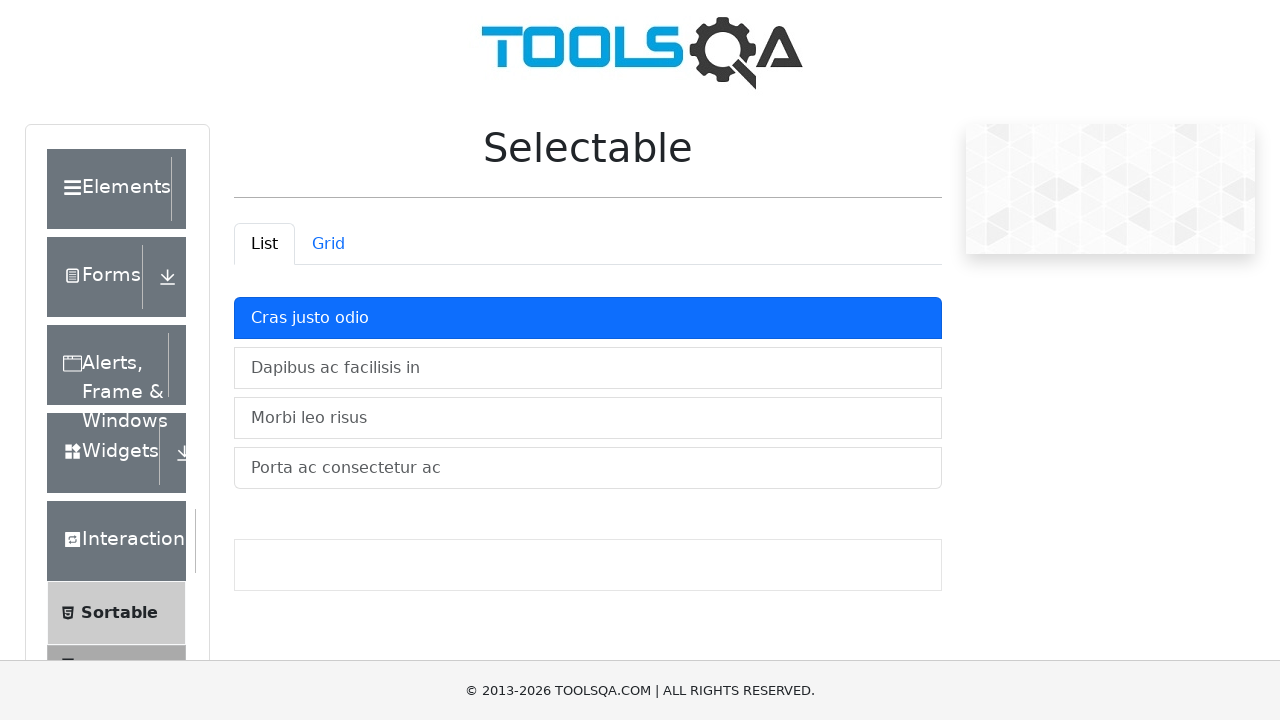

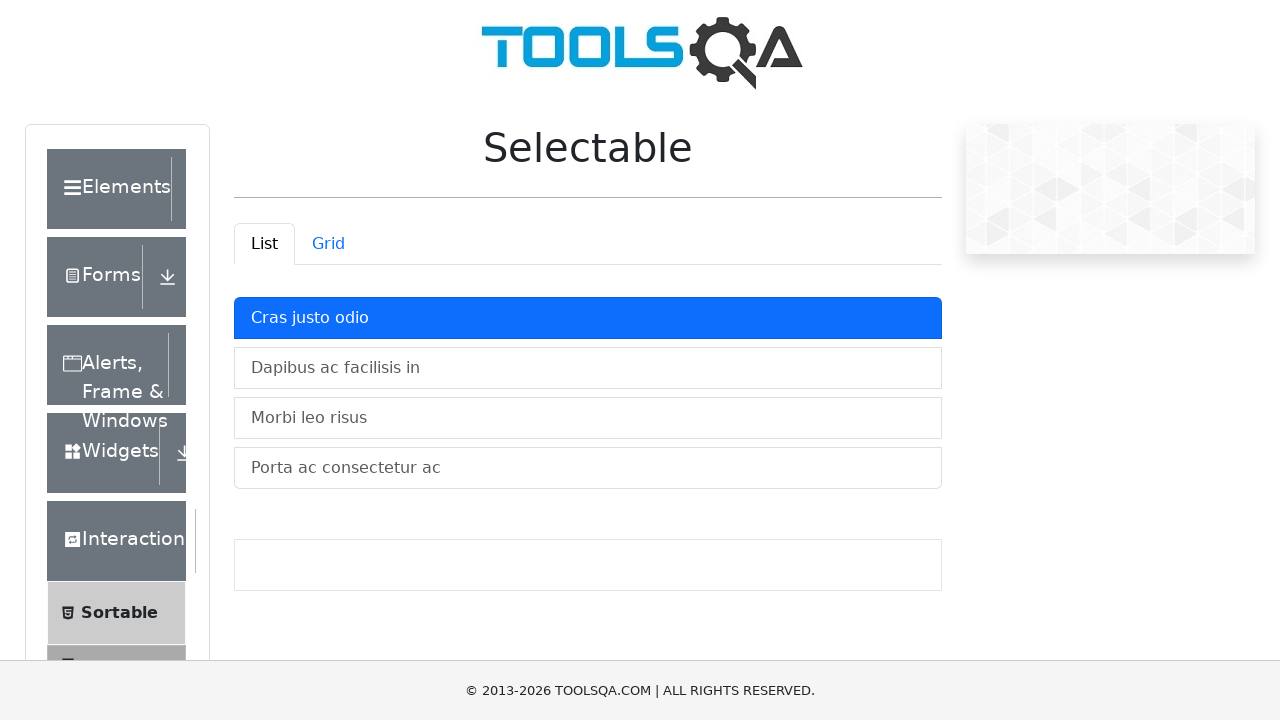